Tests the featured image gallery by clicking the full image button to view the expanded image

Starting URL: https://data-class-jpl-space.s3.amazonaws.com/JPL_Space/index.html

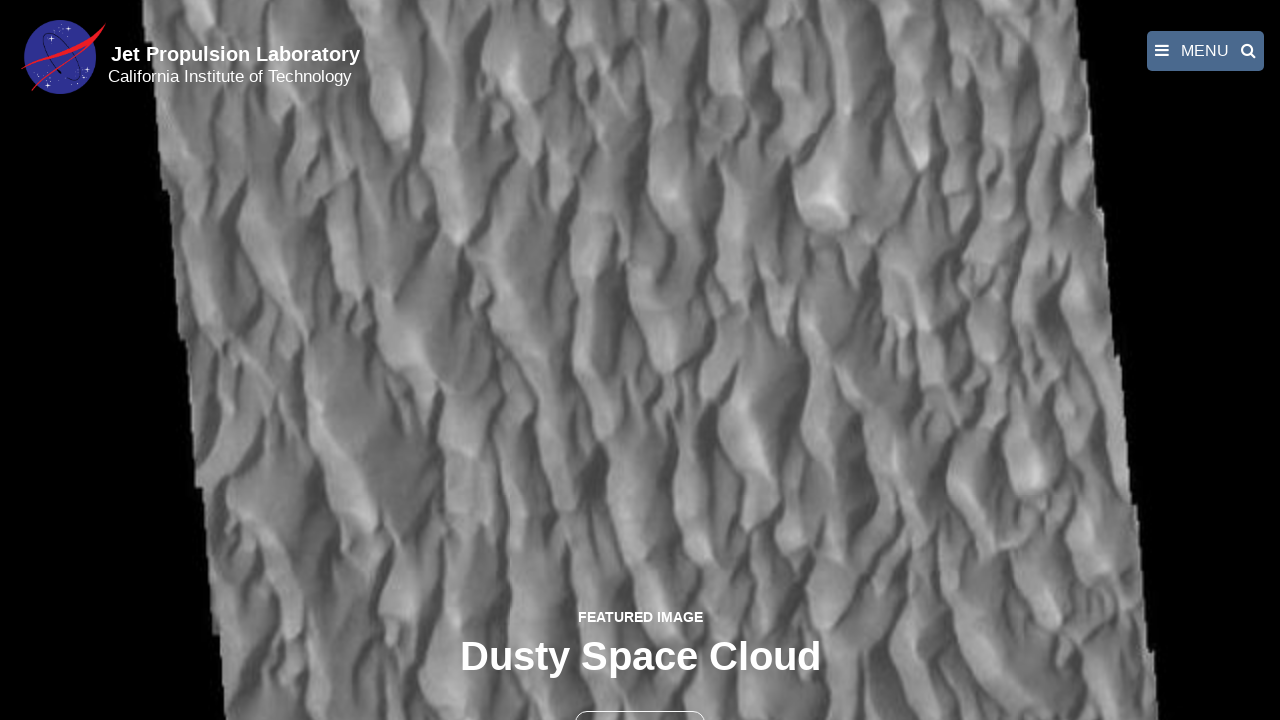

Navigated to JPL Space featured image gallery page
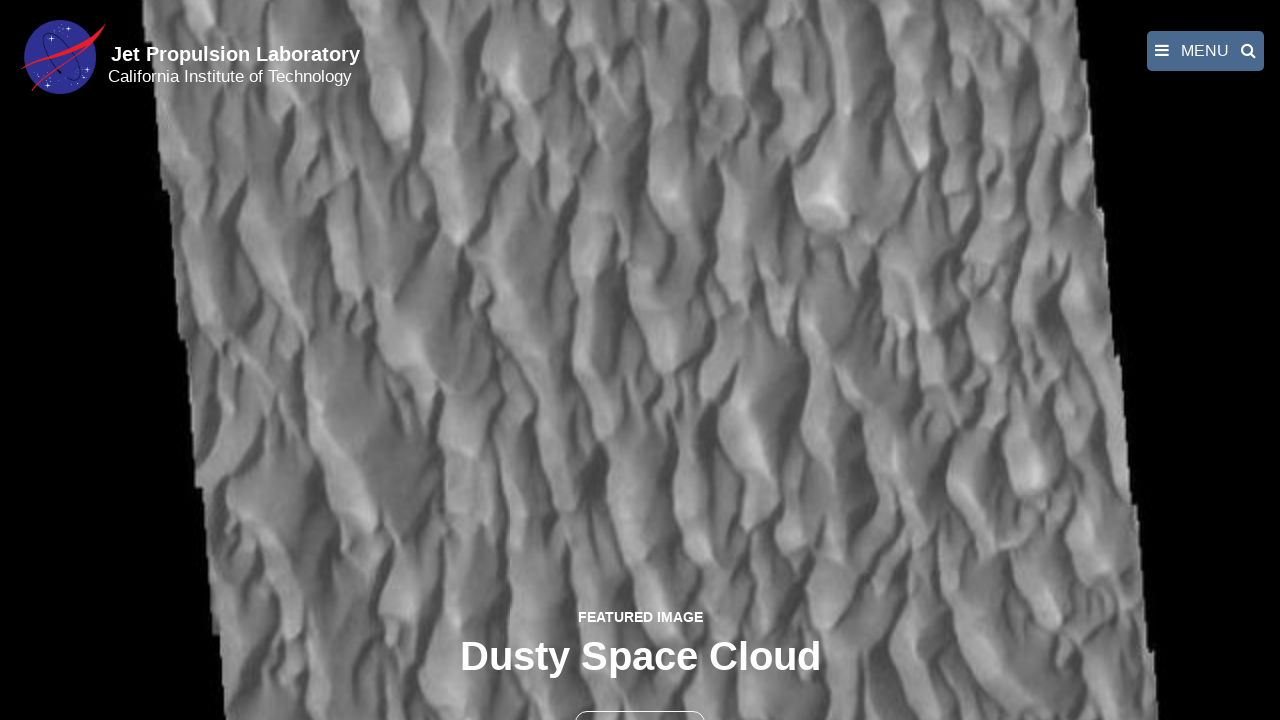

Clicked the full image button to expand featured image at (640, 699) on button >> nth=1
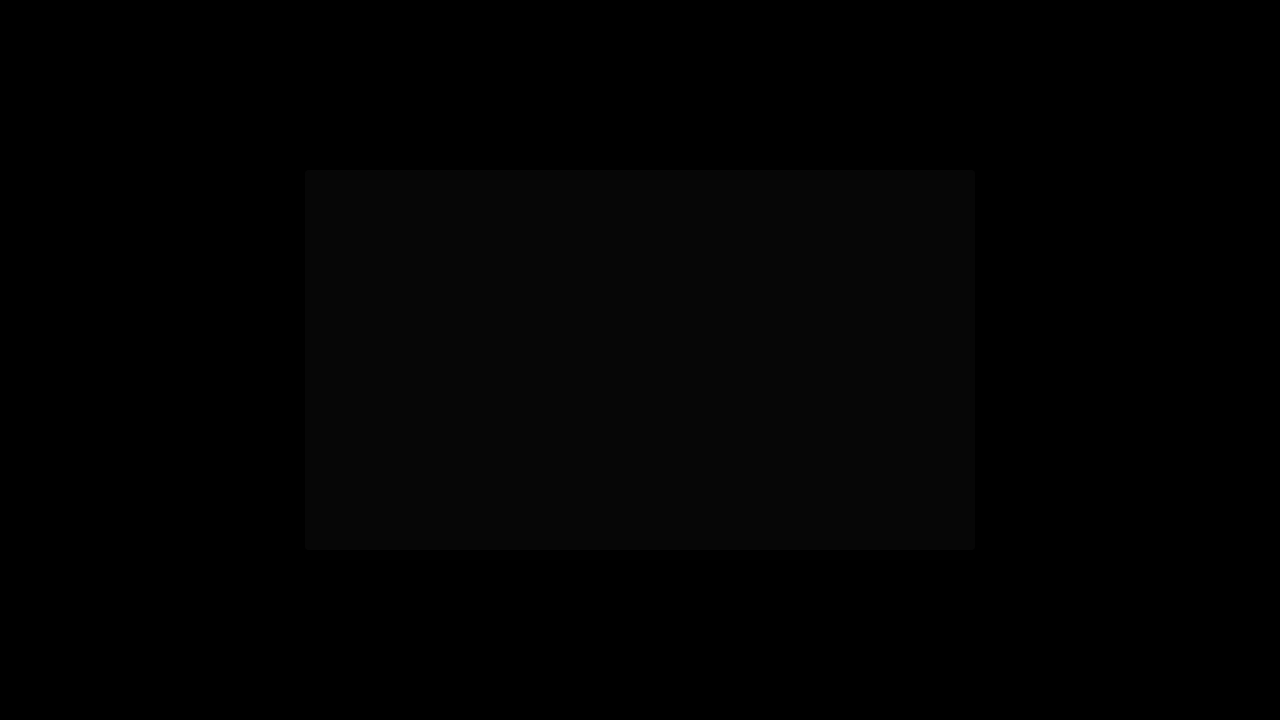

Expanded featured image loaded in fancybox gallery
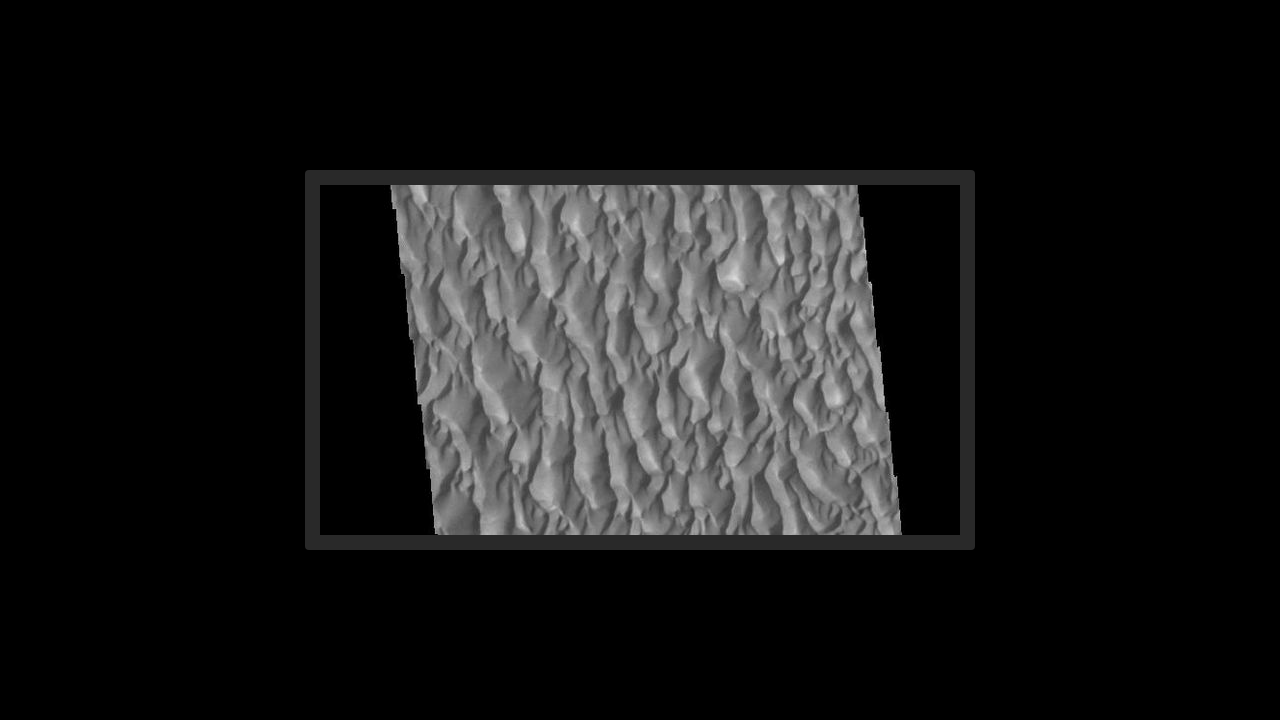

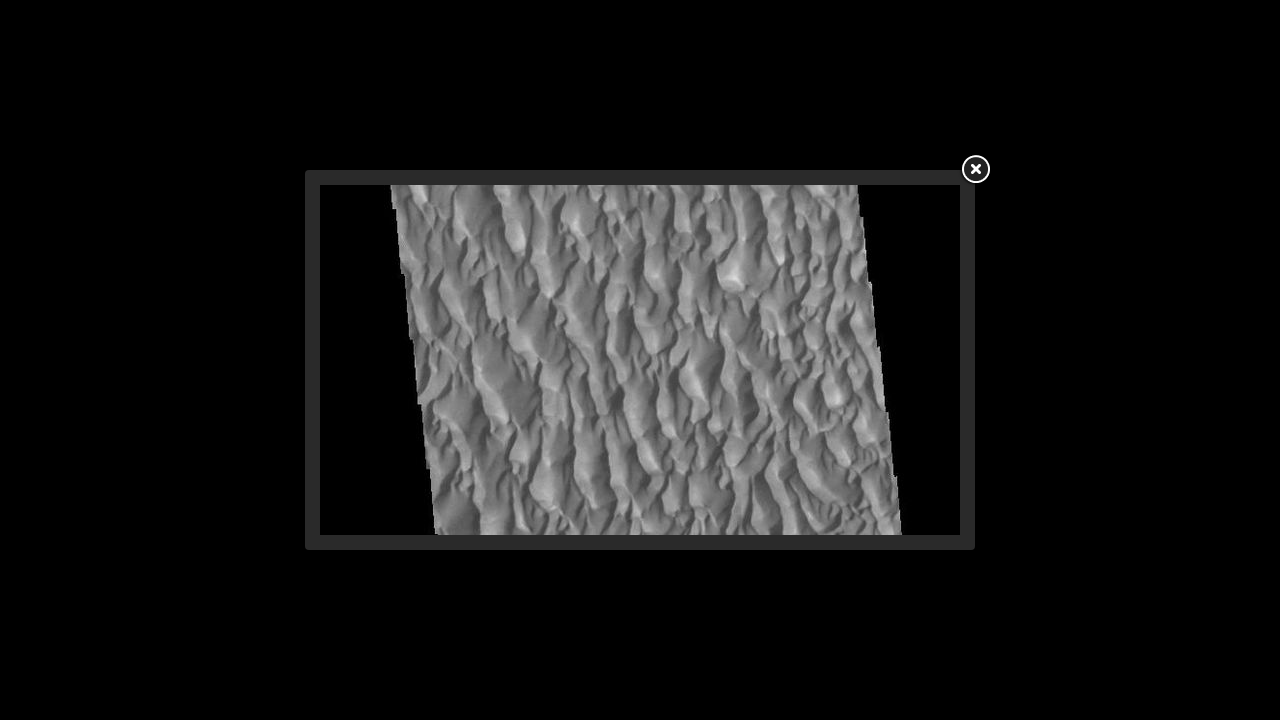